Navigates to radio button page, clicks radio button 2, and verifies only button 2 is selected

Starting URL: https://formy-project.herokuapp.com/

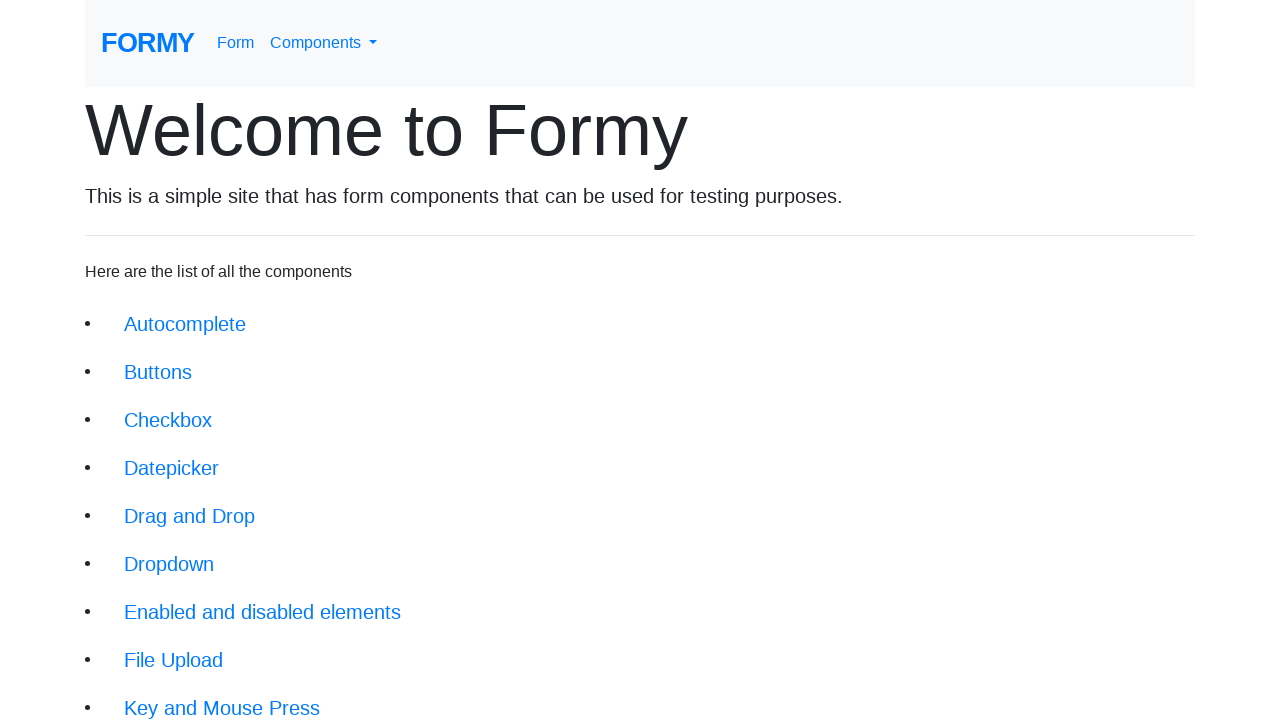

Clicked on Radio Button link to navigate to radio button page at (182, 600) on xpath=/html/body/div/div/li[12]/a
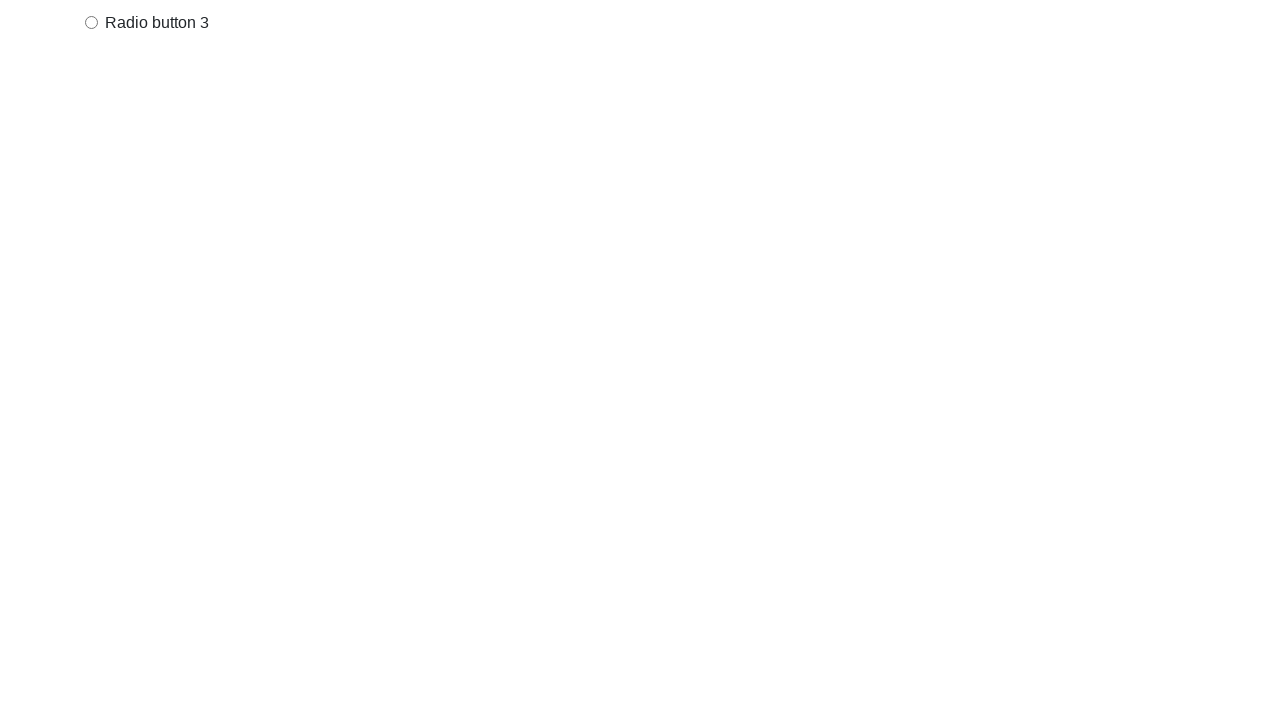

Radio buttons loaded and became visible
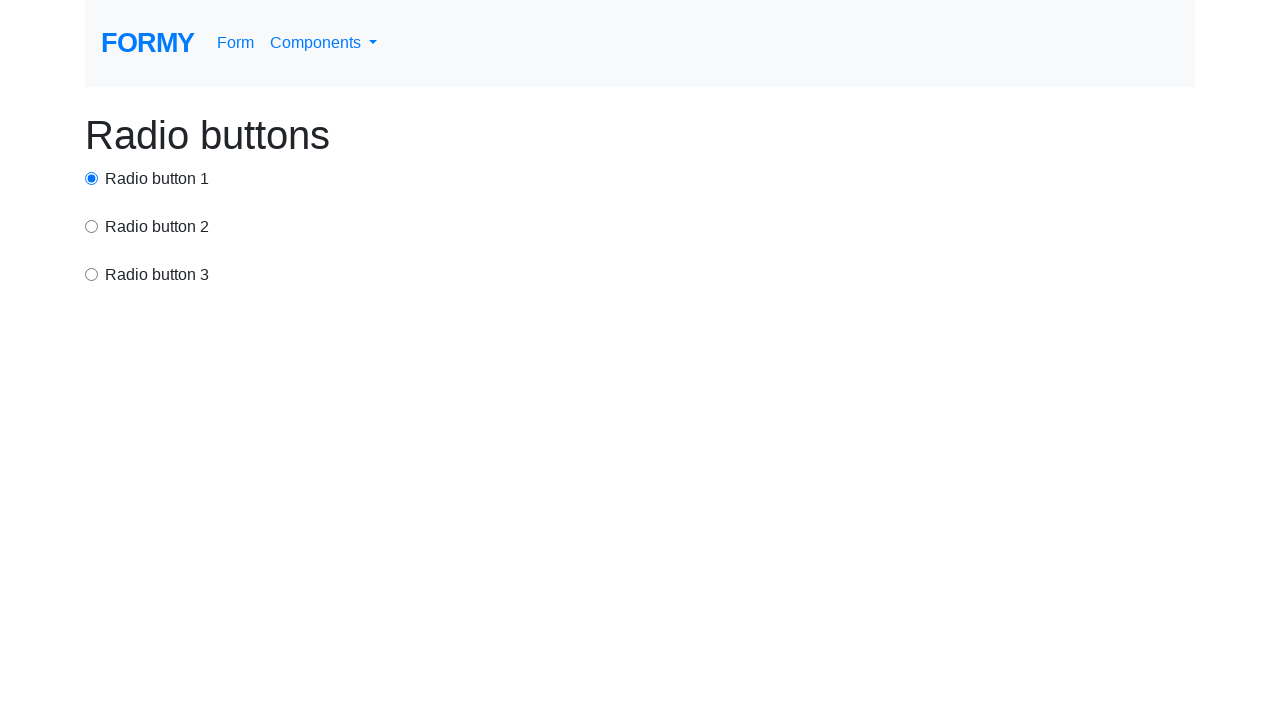

Clicked on radio button 2 at (92, 226) on xpath=/html/body/div/div[2]/input
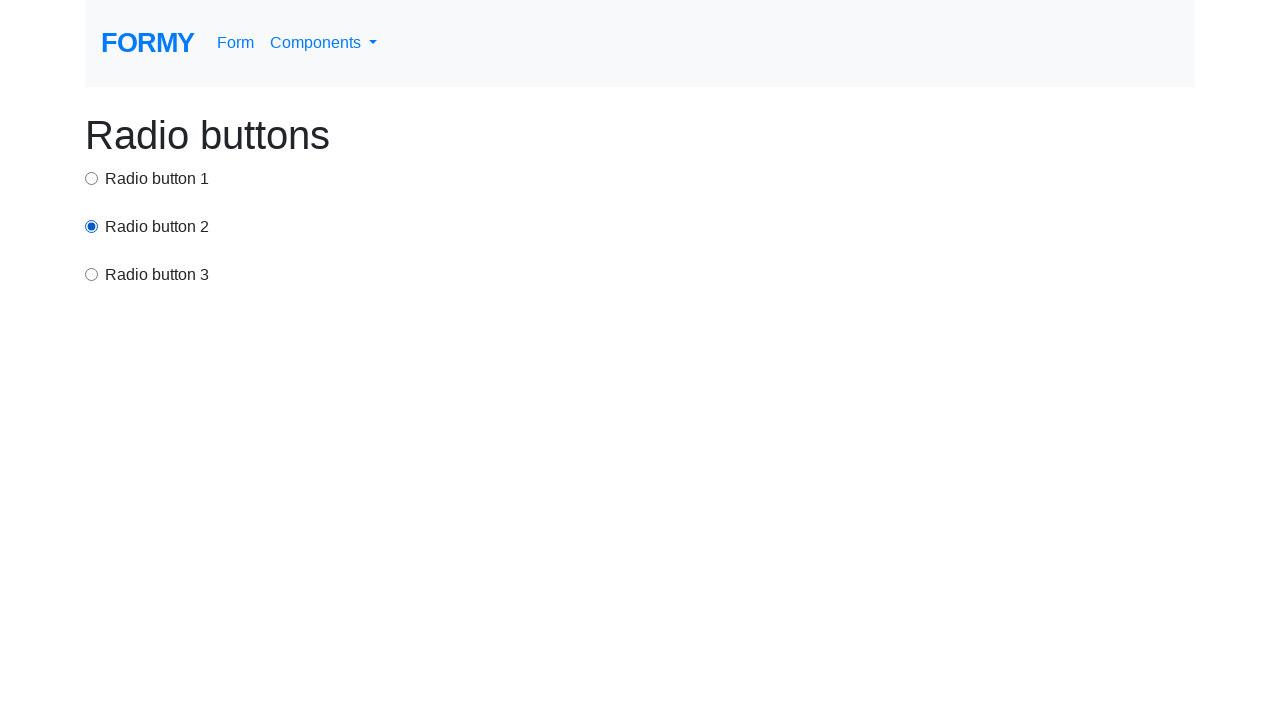

Verified that radio button 1 is not selected
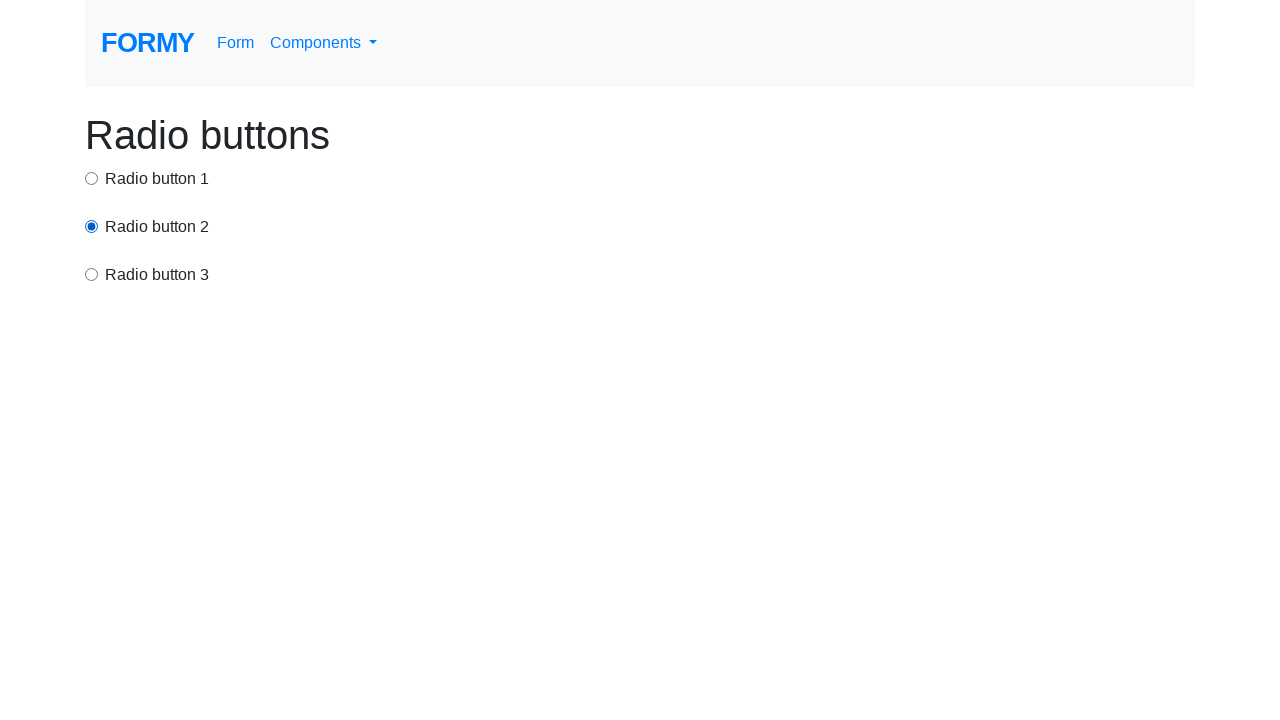

Verified that radio button 2 is selected
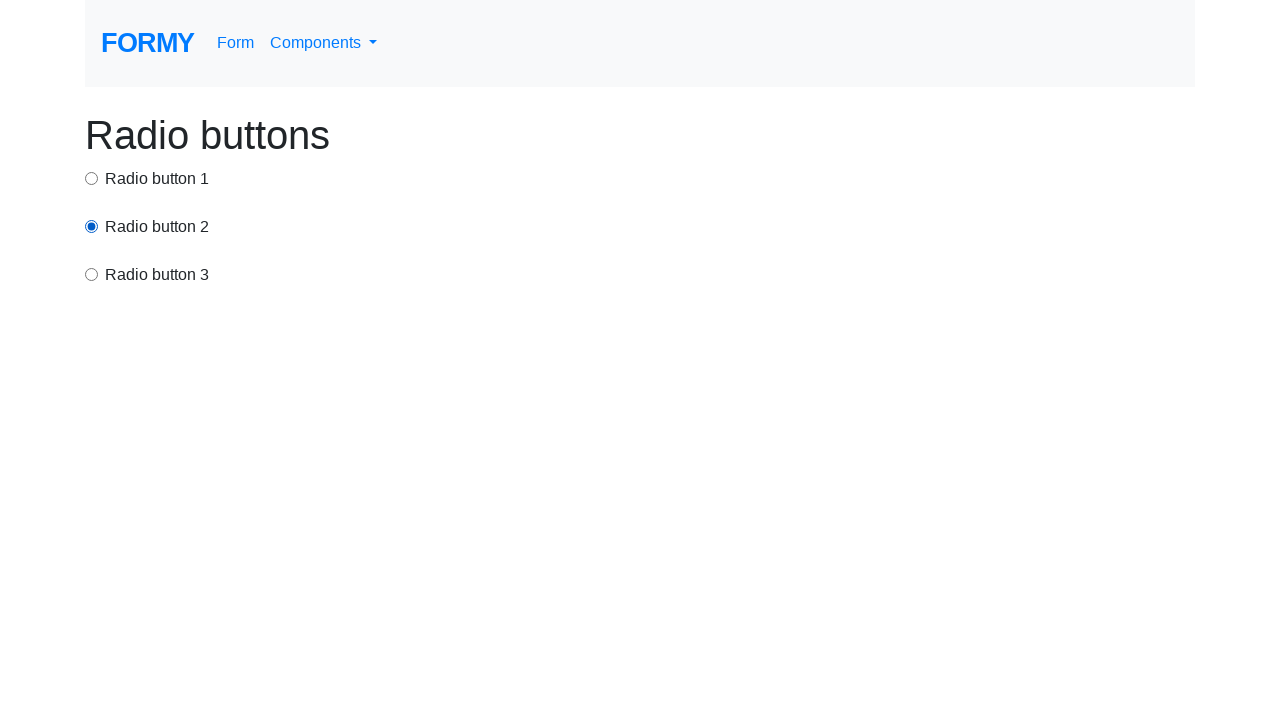

Verified that radio button 3 is not selected
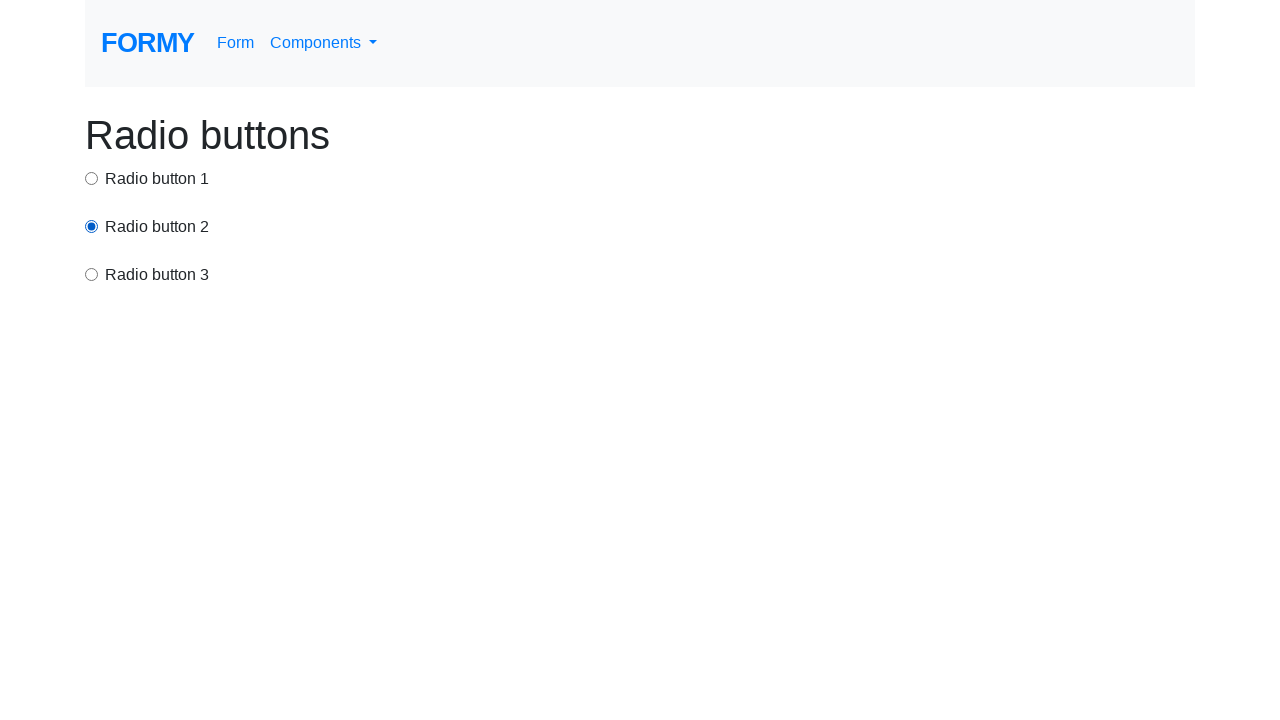

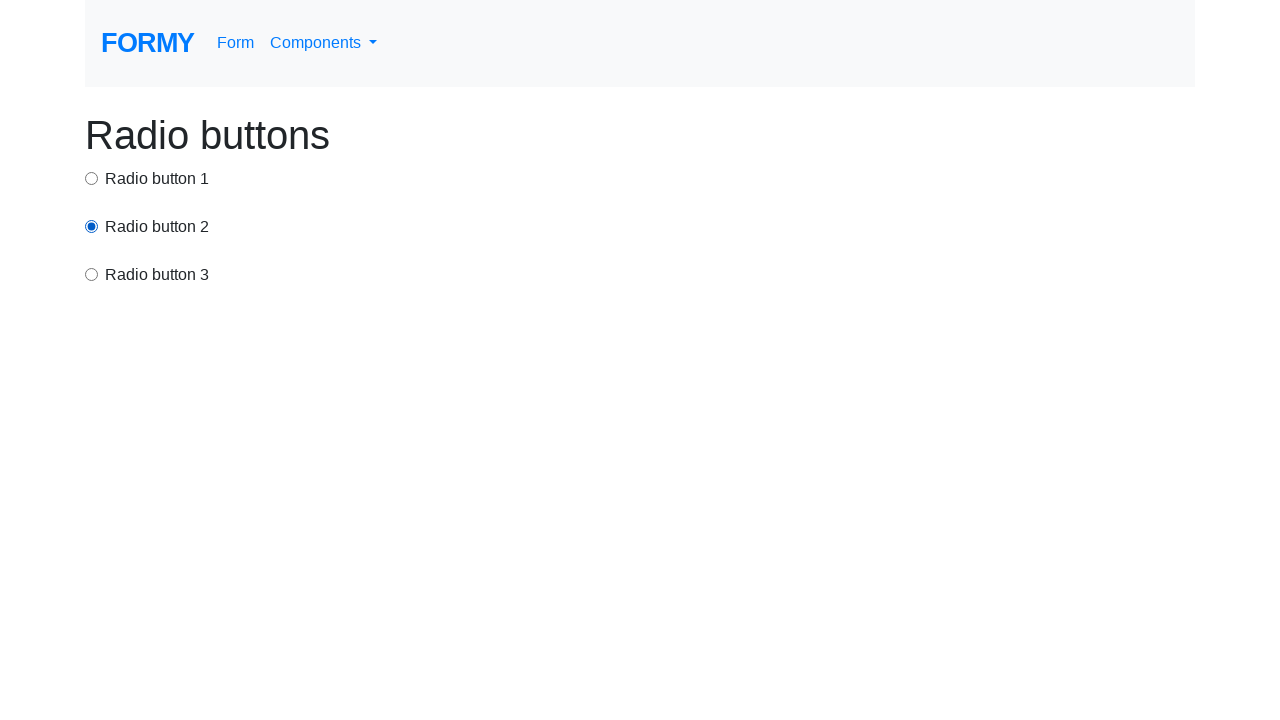